Tests the search functionality by searching for "iPhone" and adding the first result to the shopping cart

Starting URL: http://opencart.abstracta.us/index.php?route=common/home

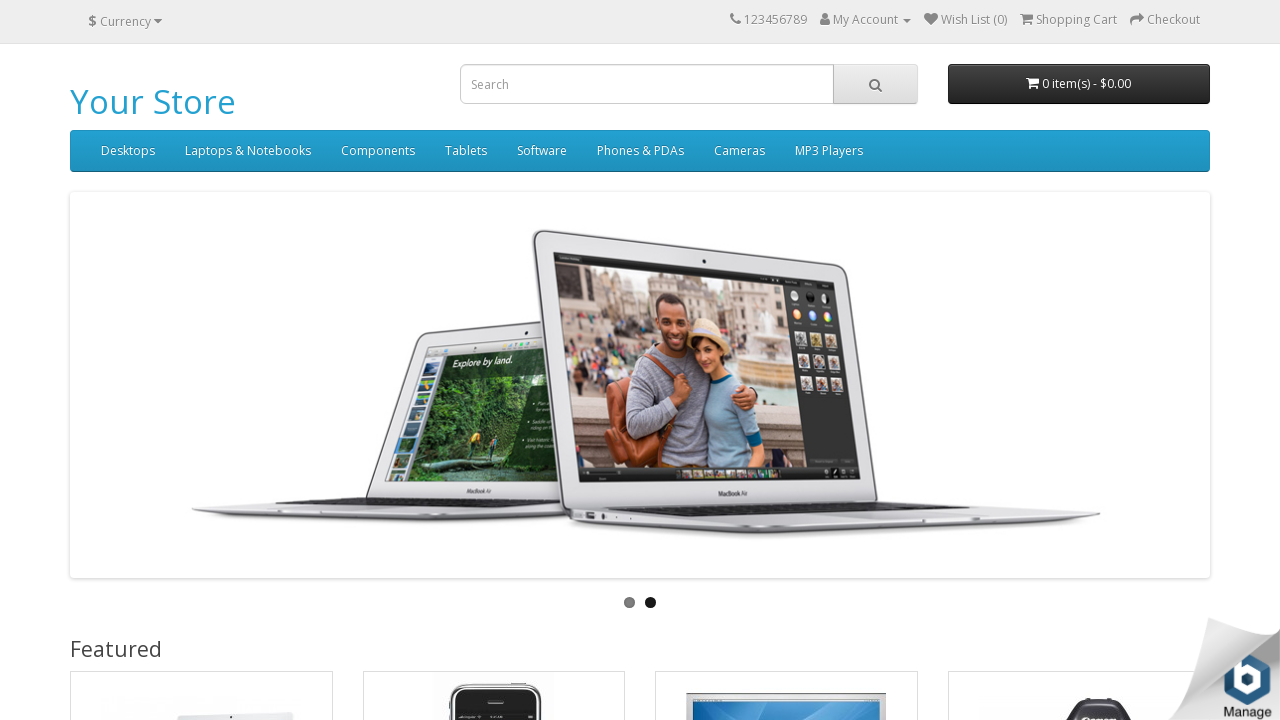

Filled search field with 'iPhone' on input[name='search']
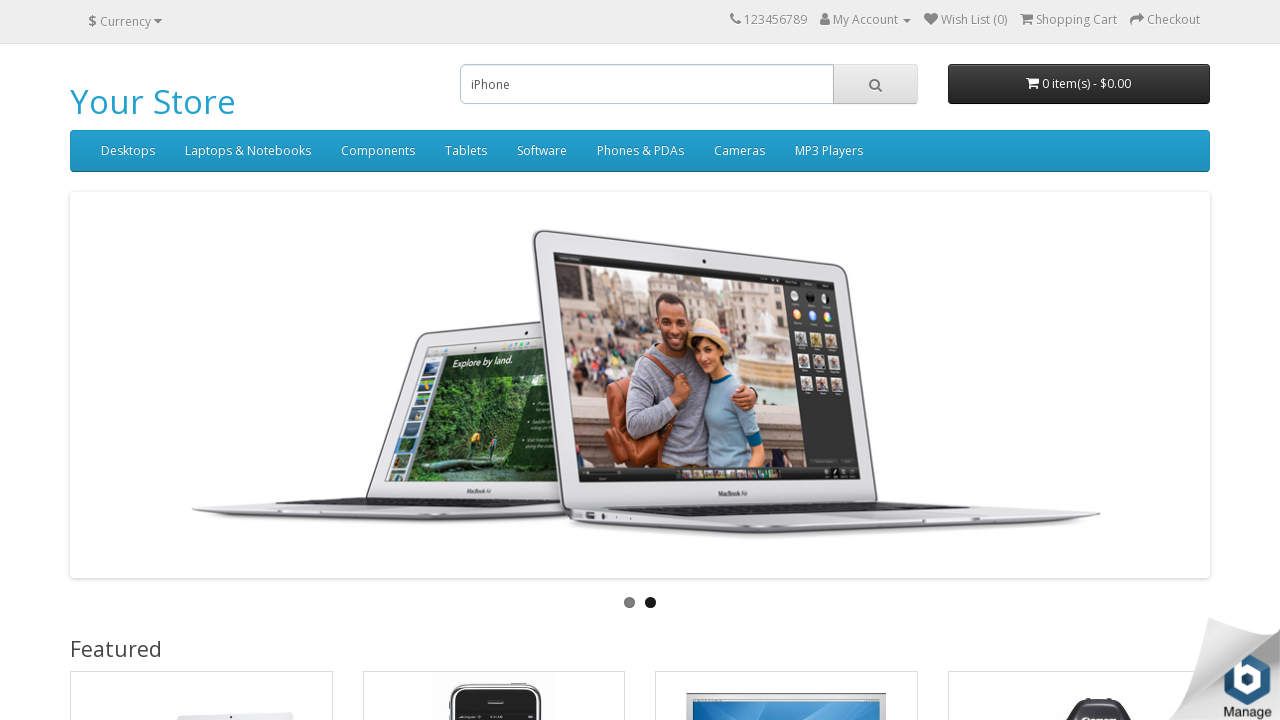

Clicked search button to search for iPhone at (875, 84) on button.btn-default[type='button']
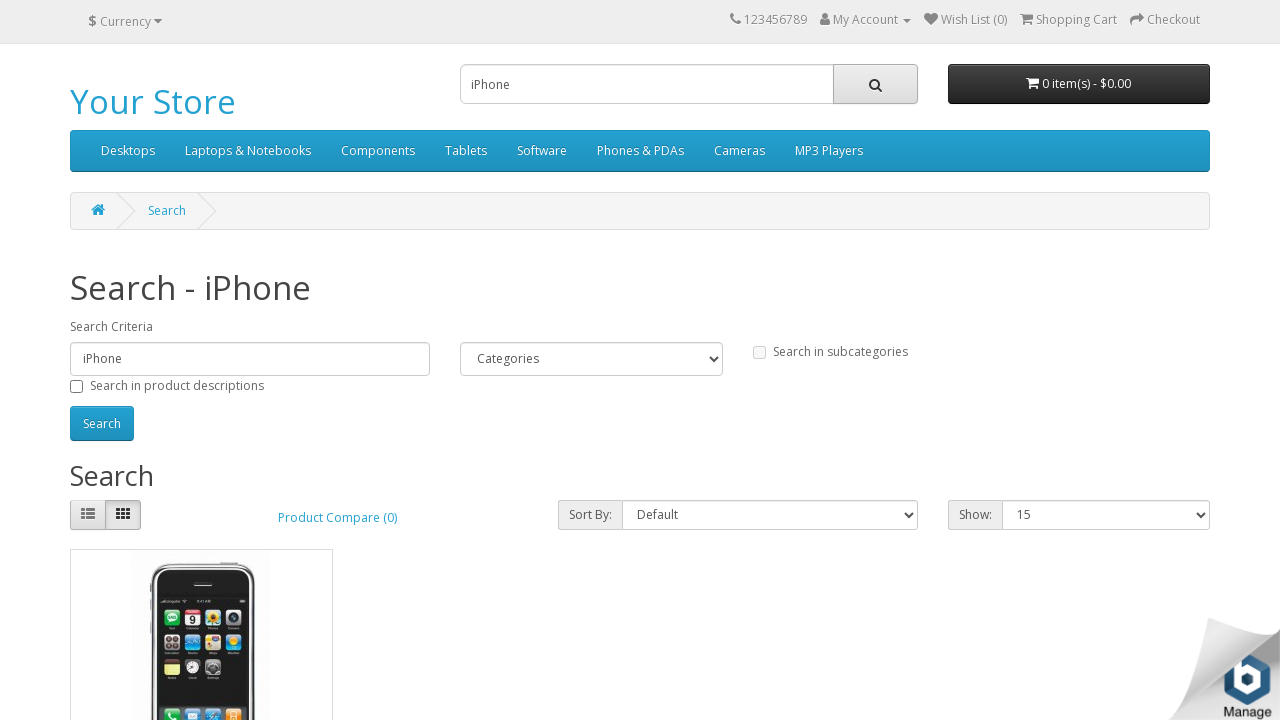

Search results loaded with product layouts displayed
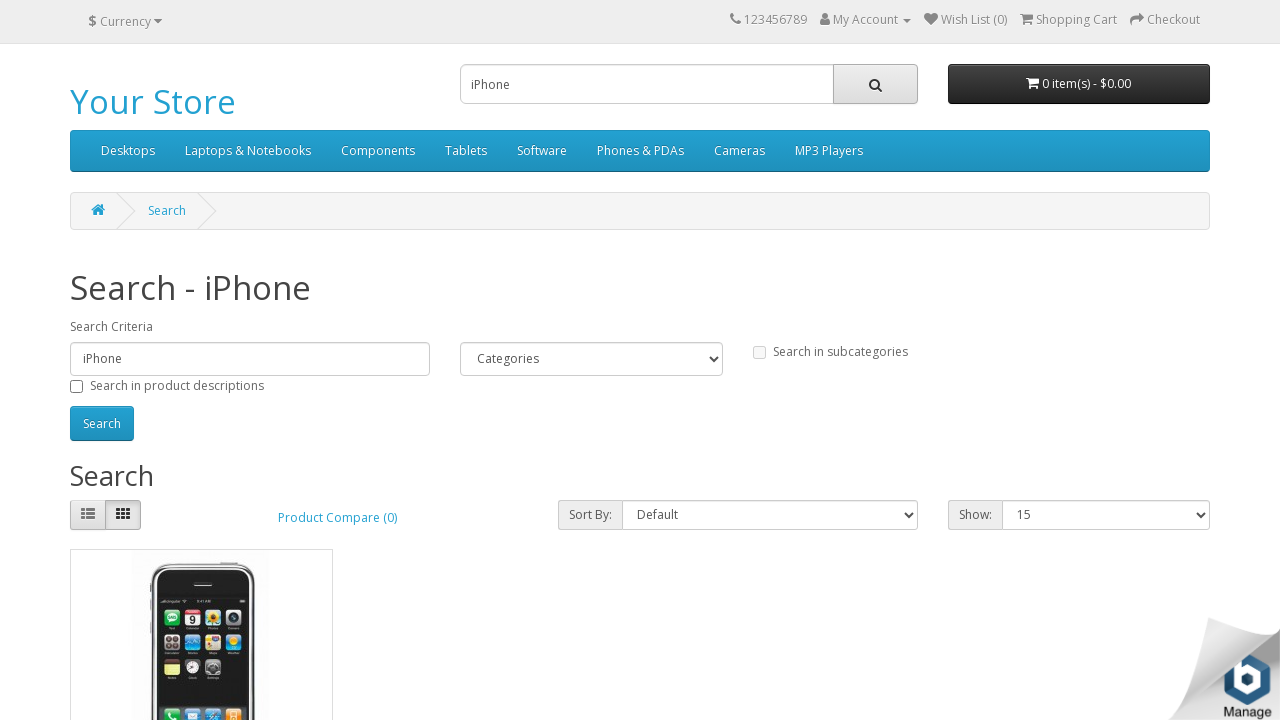

Clicked add to cart button on first iPhone search result at (149, 382) on .product-layout:first-child button[onclick*='cart.add']
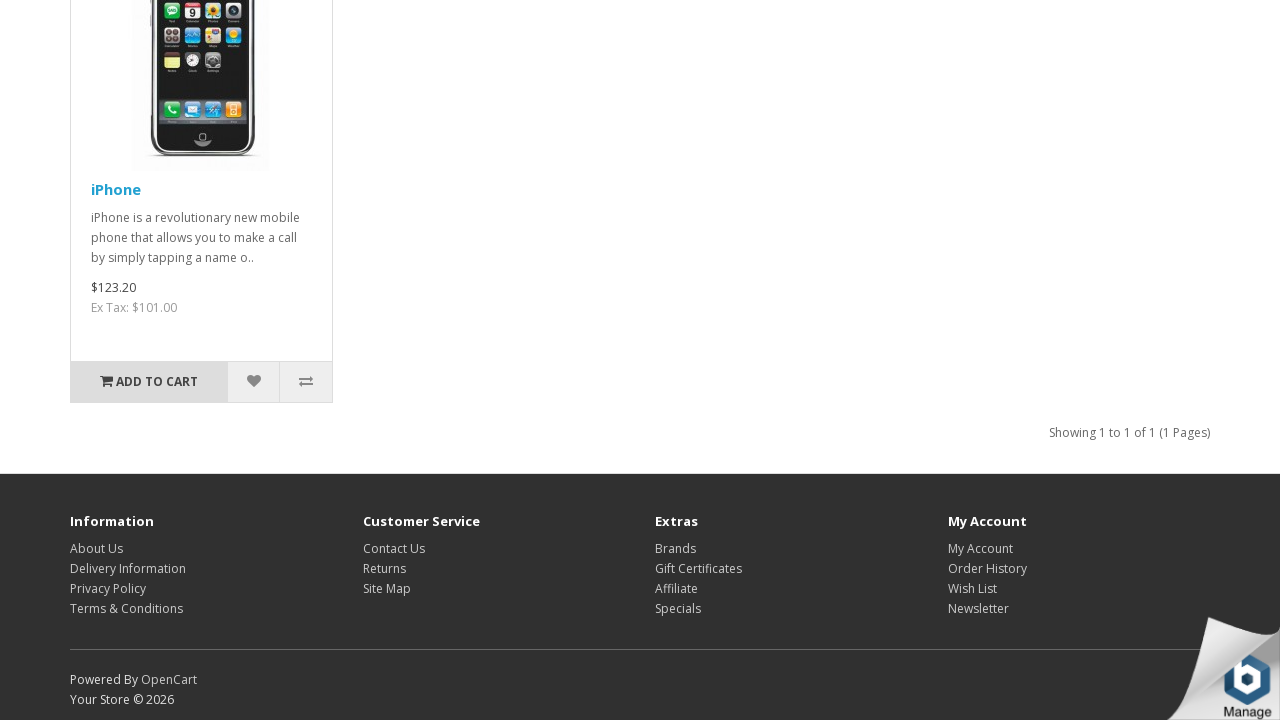

Success message appeared confirming item added to cart
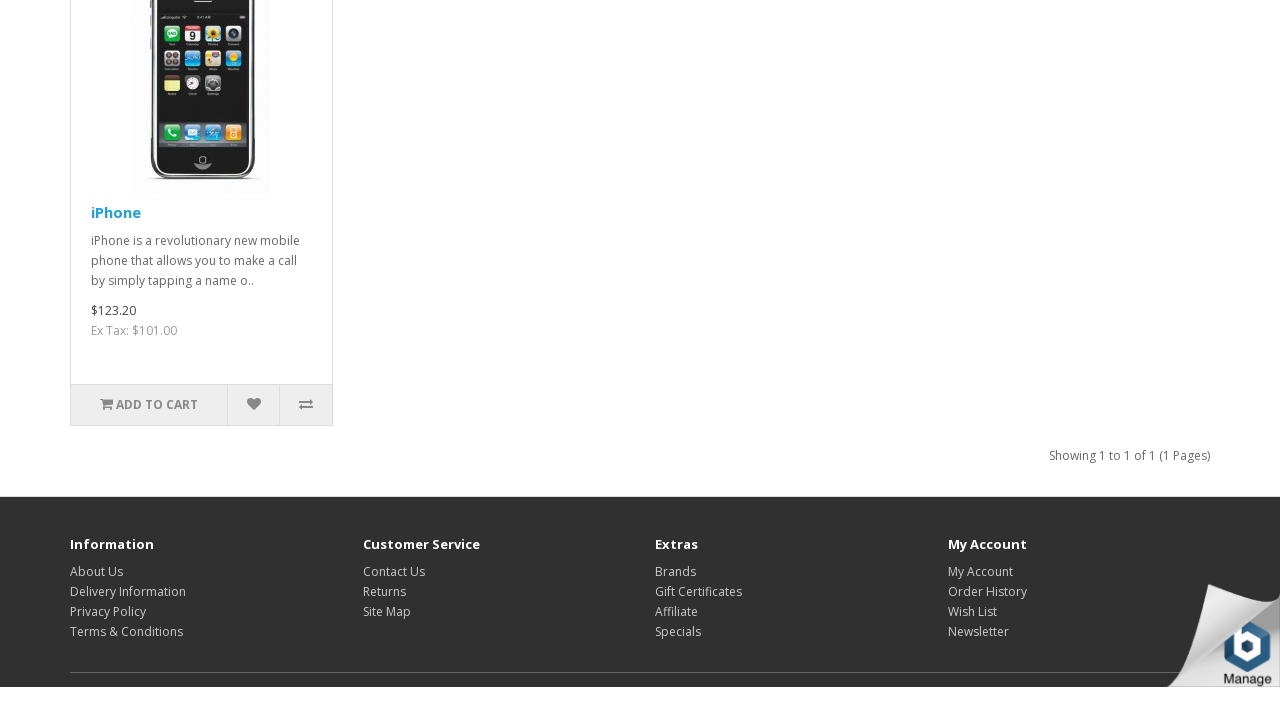

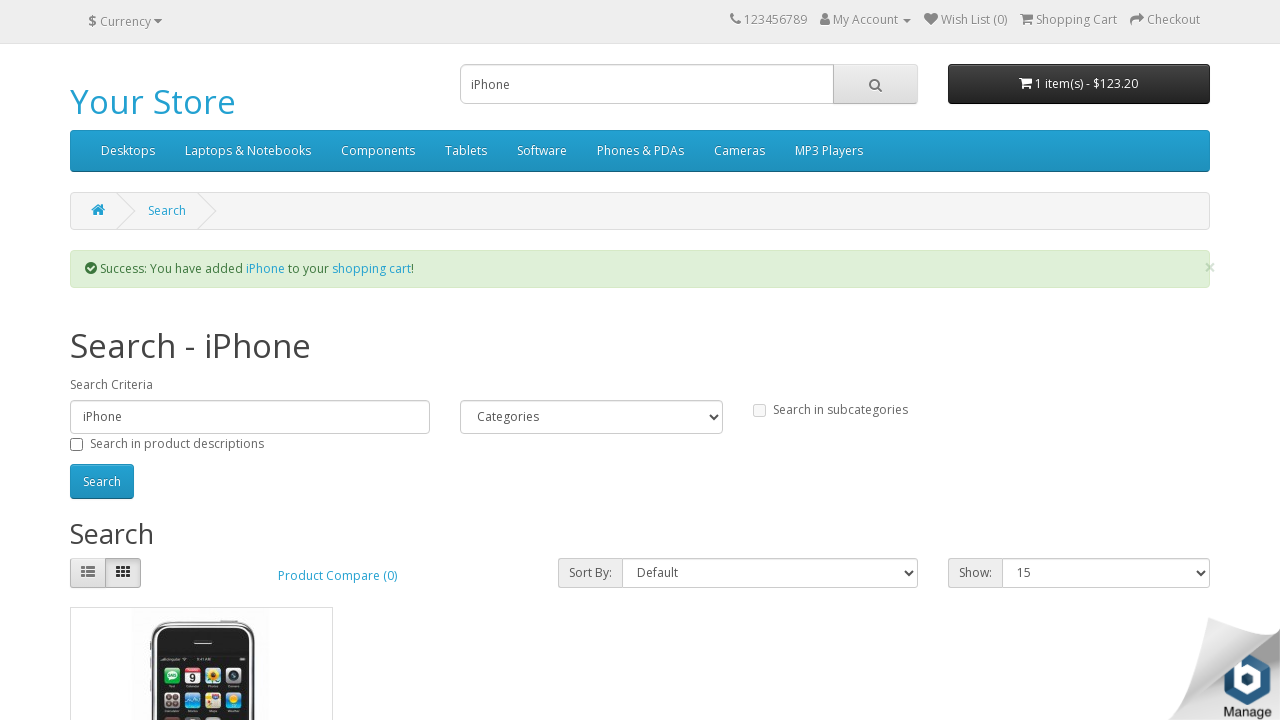